Tests dropdown selection functionality by selecting options from two different dropdown menus - a single select and a multi-select dropdown.

Starting URL: https://trytestingthis.netlify.app/

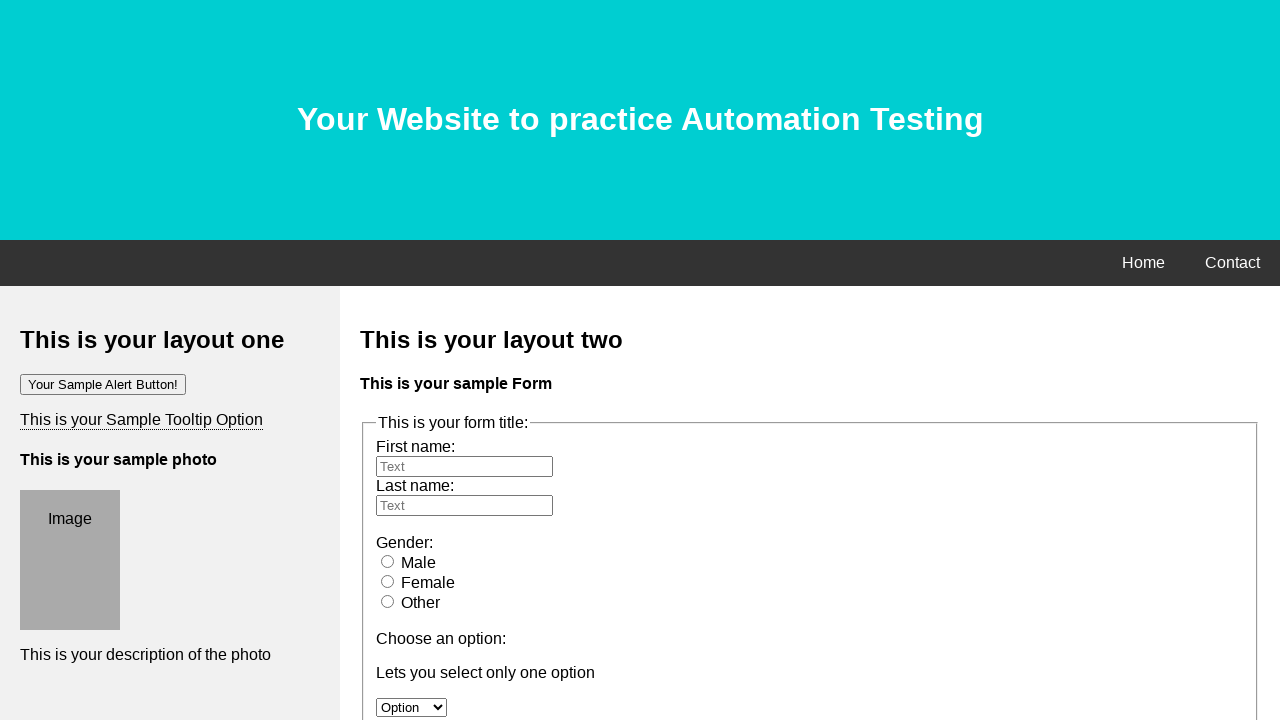

Selected 'option 2' from the first dropdown menu on #option
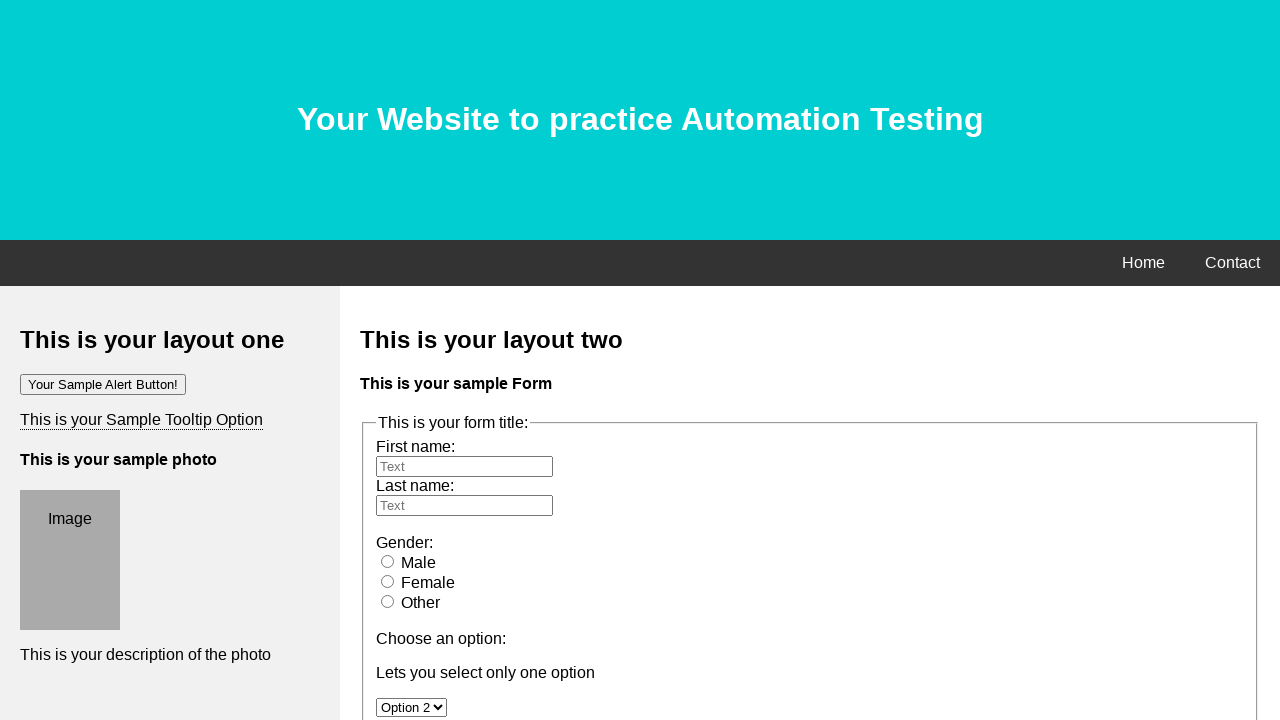

Selected the 4th option (index 3) from the multi-select dropdown on #owc
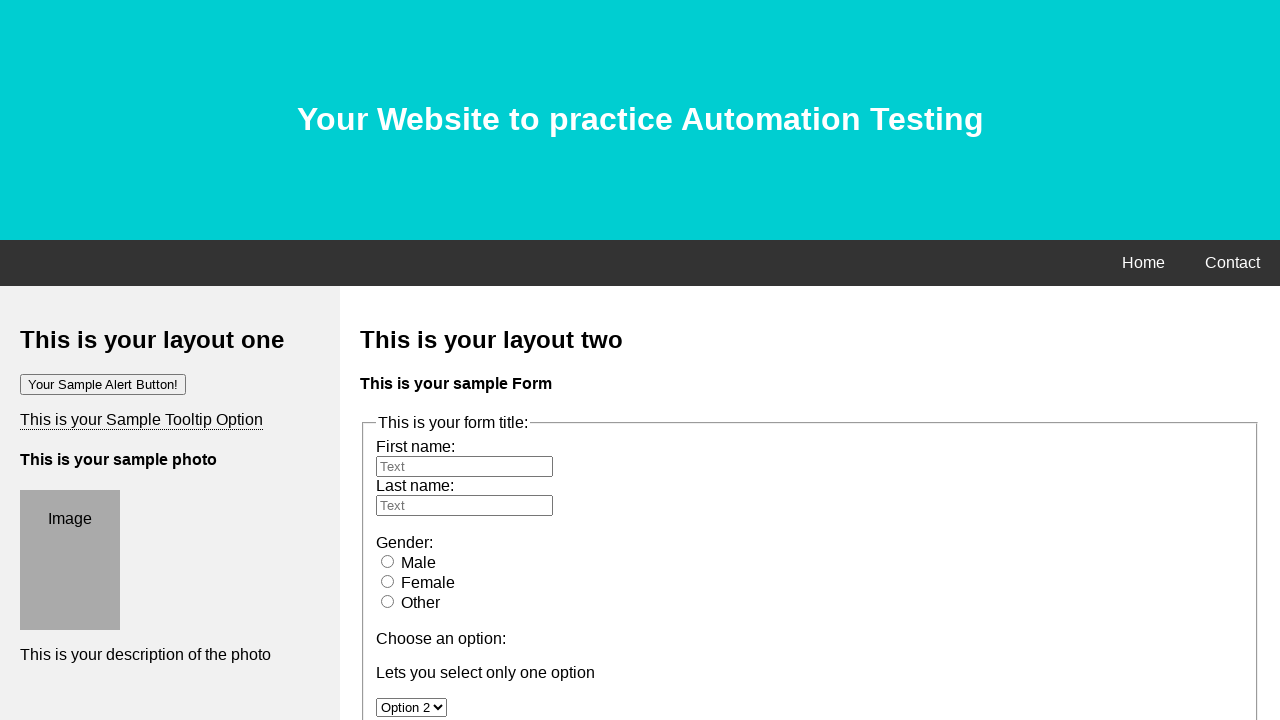

Waited for dropdown selections to be applied
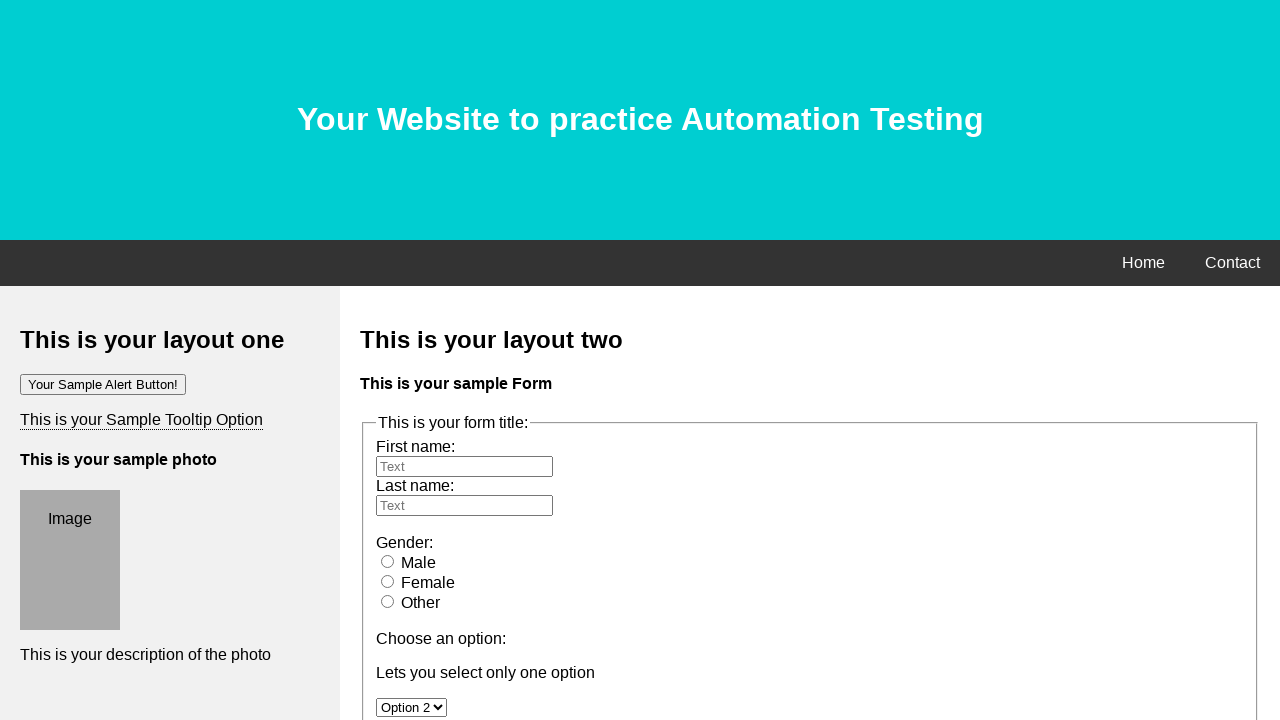

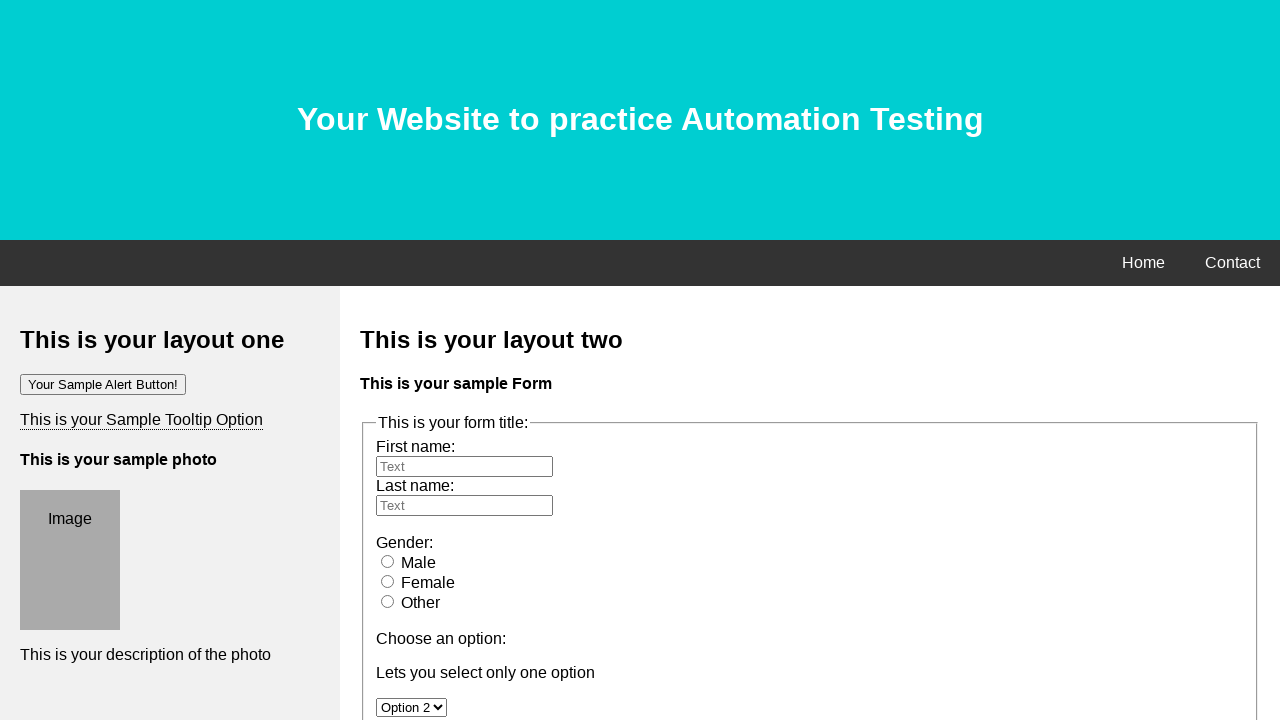